Tests payment flow without email to verify "Invalid Email" error appears

Starting URL: https://shopdemo.e-junkie.com/

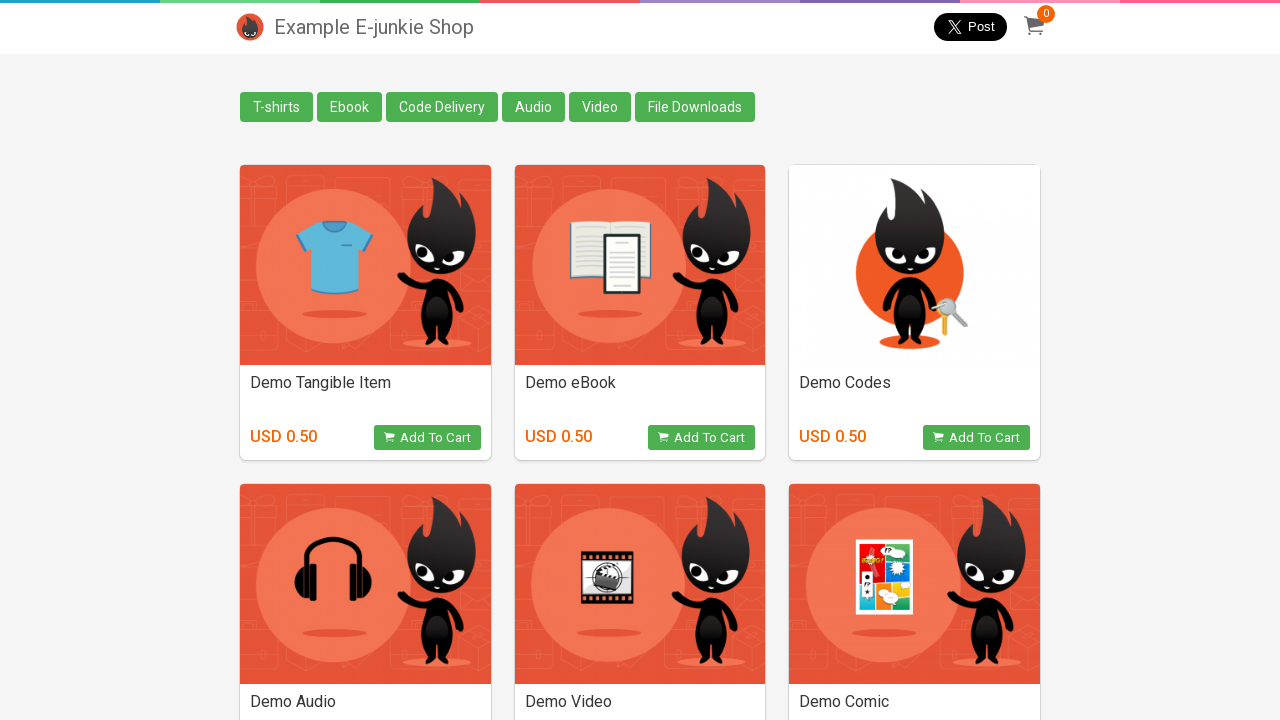

Clicked on Ebook product at (350, 107) on text='Ebook'
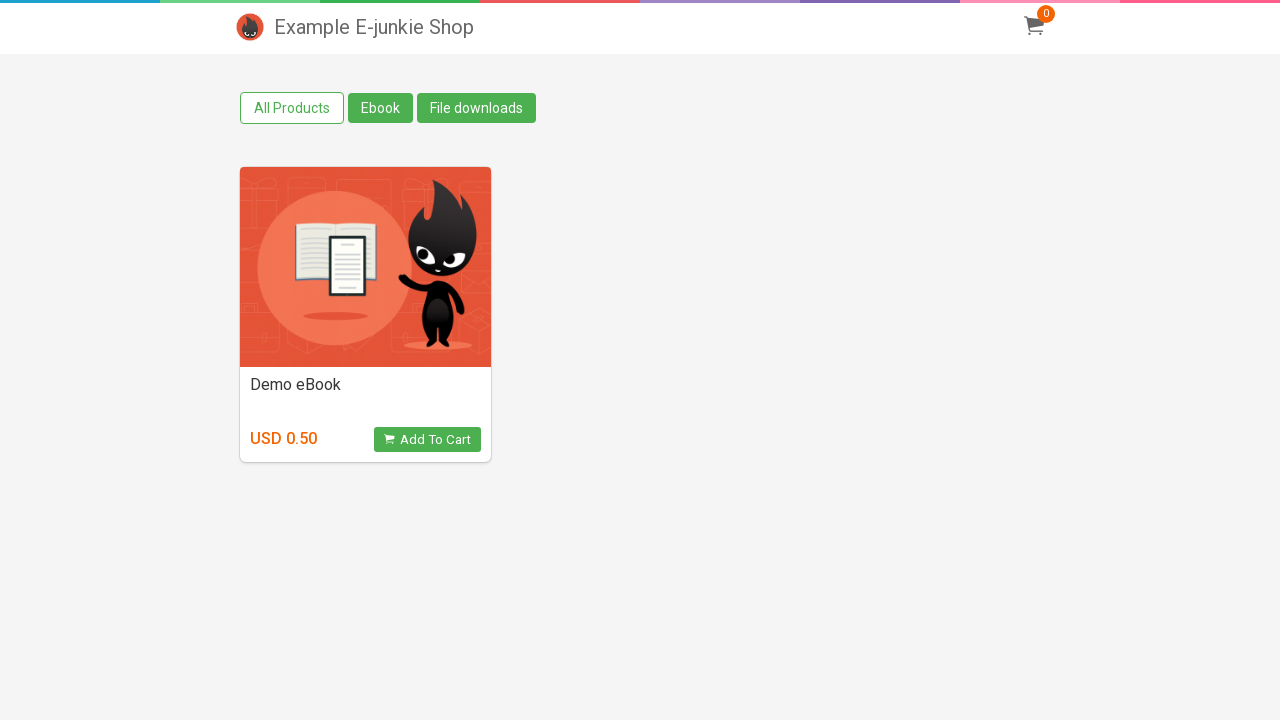

Clicked Add to Cart button at (427, 440) on .view_product
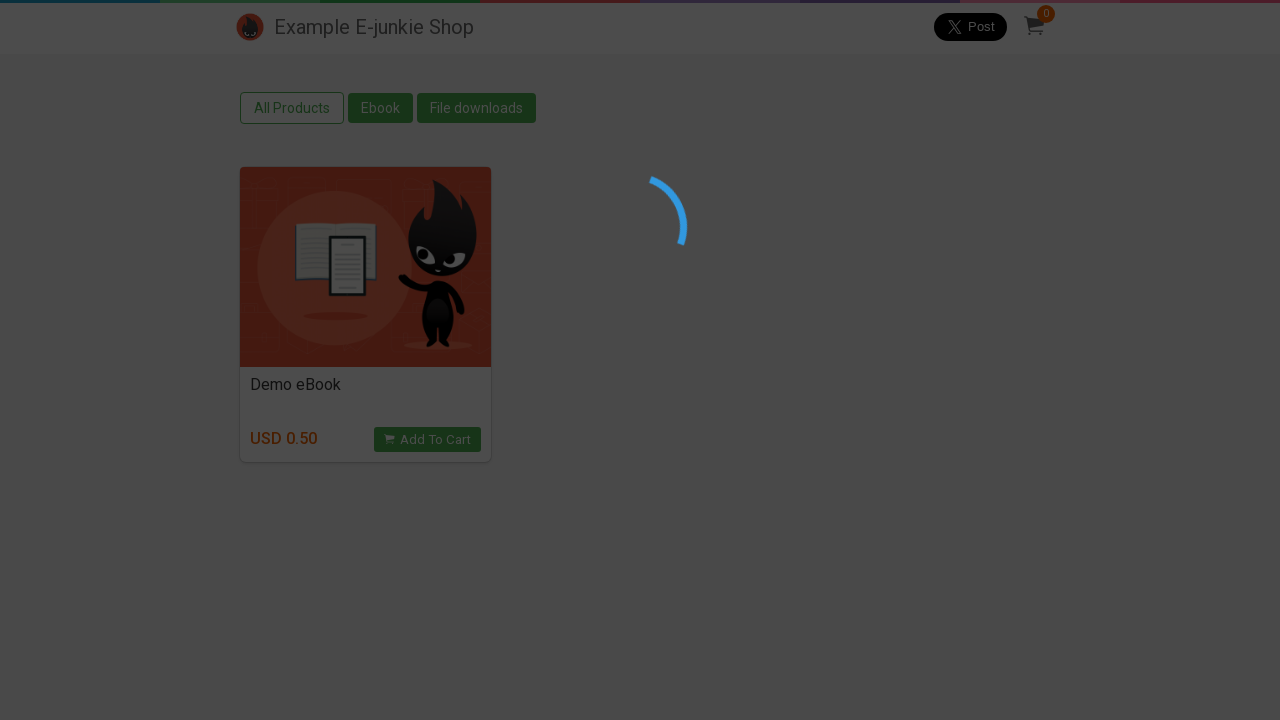

Located payment iframe
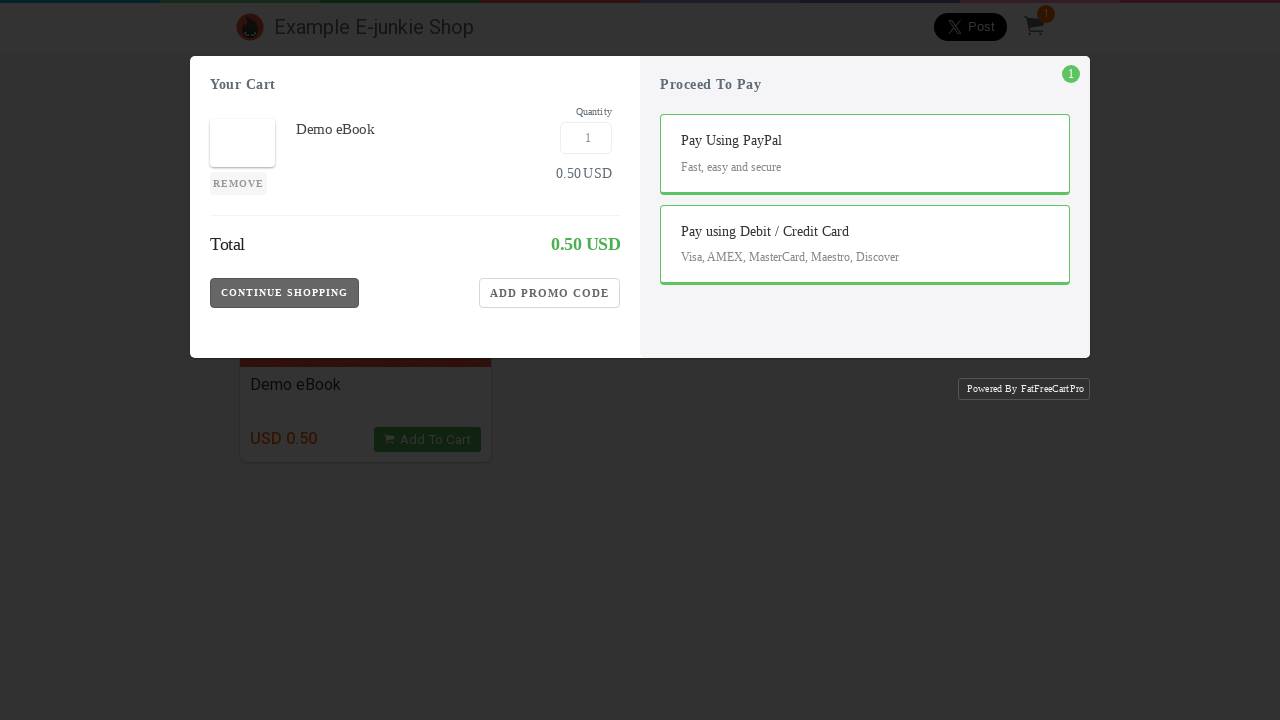

Waited 2 seconds for iframe to fully load
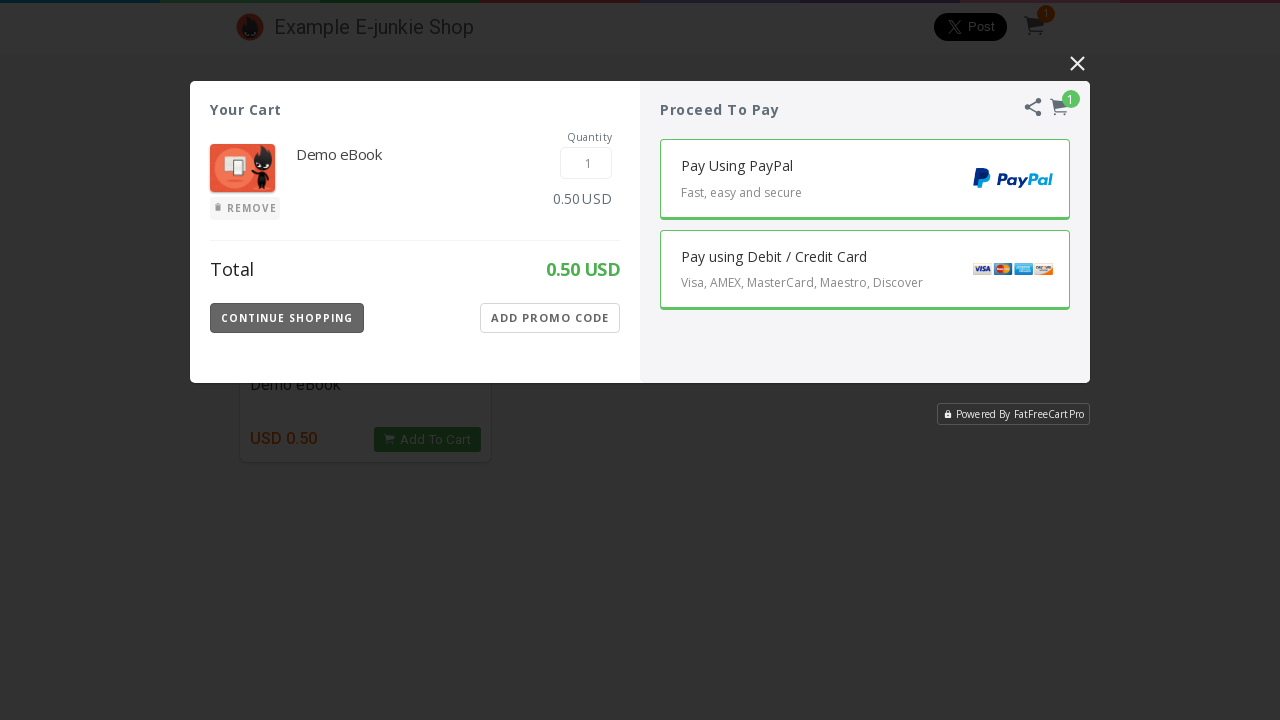

Clicked 'Pay using Debit/Credit Card' option at (865, 270) on .EJIframeV3.EJOverlayV3 >> internal:control=enter-frame >> text=/Pay using Debit
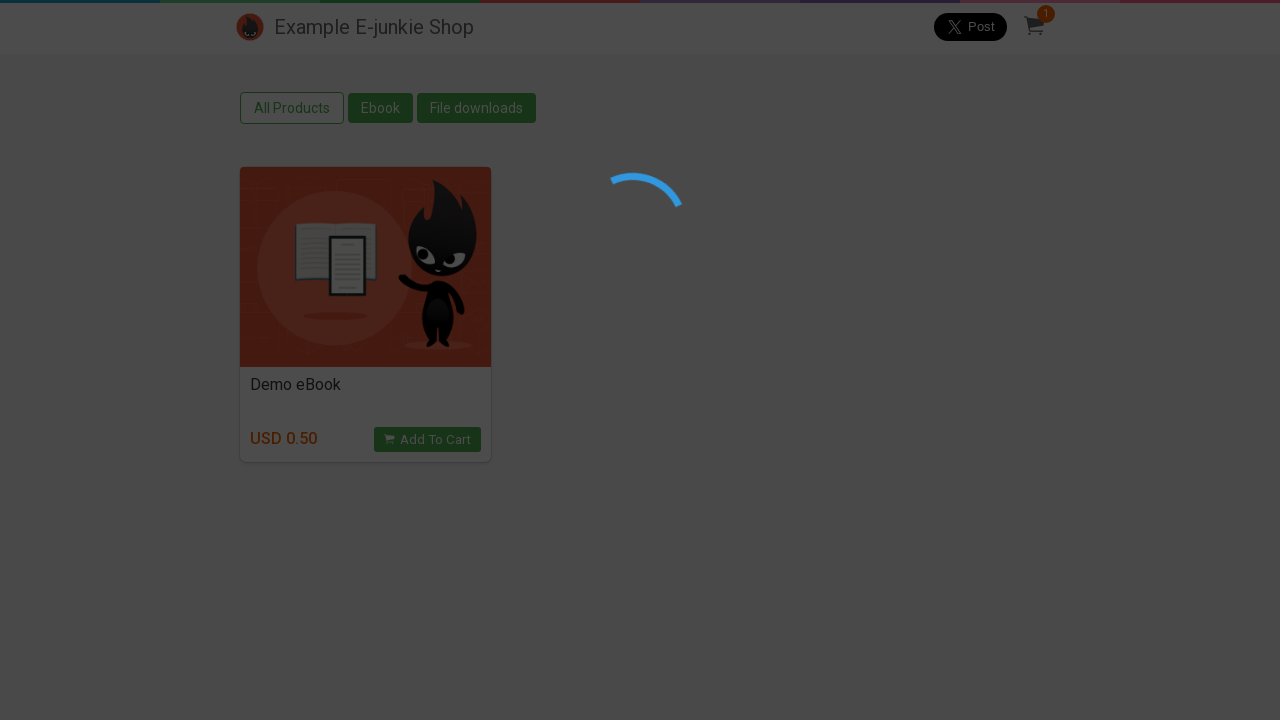

Clicked Pay button without entering email address at (865, 293) on .EJIframeV3.EJOverlayV3 >> internal:control=enter-frame >> text='Pay 0.50 USD'
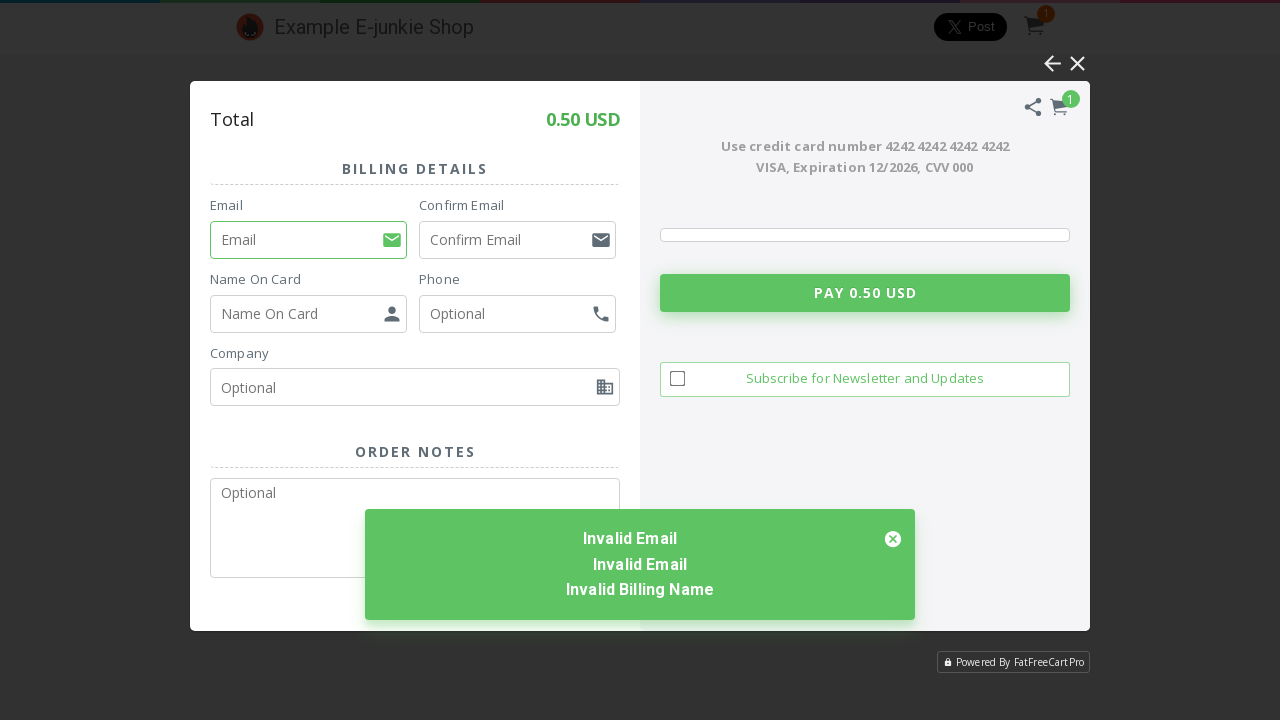

Verified 'Invalid Email' error message appeared
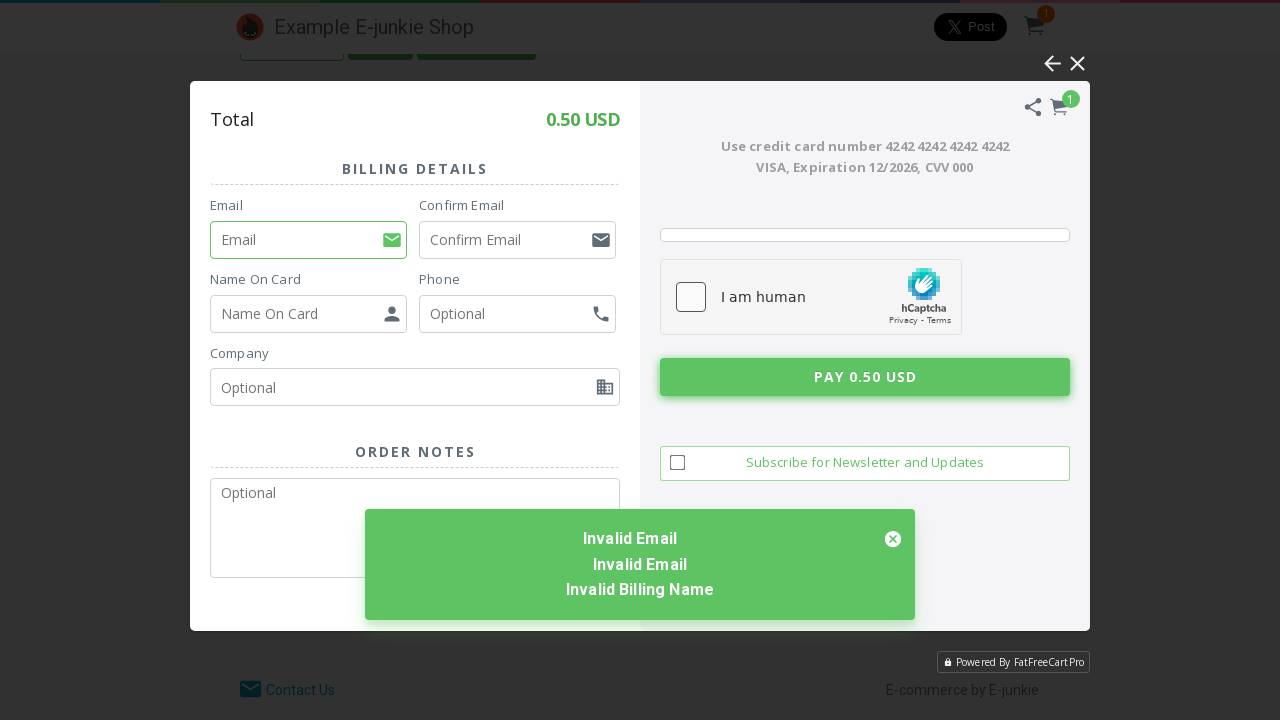

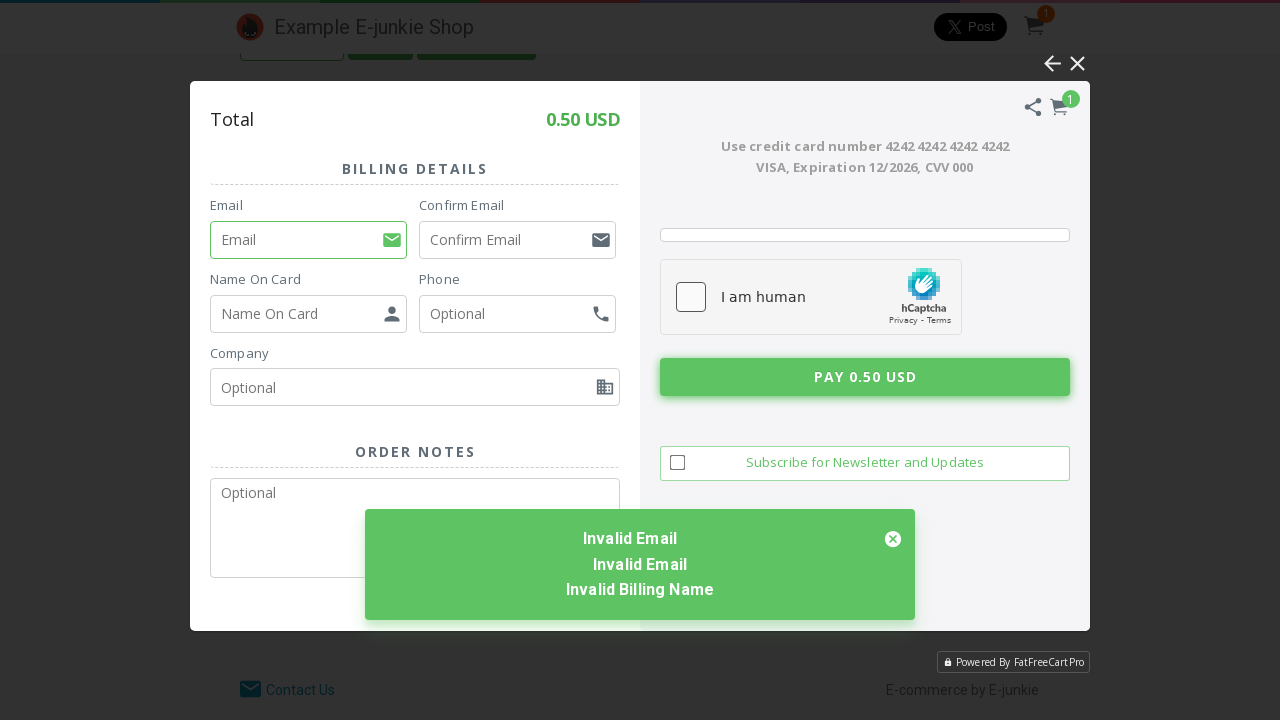